Demonstrates explicit wait by waiting for the login button to be clickable and then clicking it

Starting URL: https://www.saucedemo.com

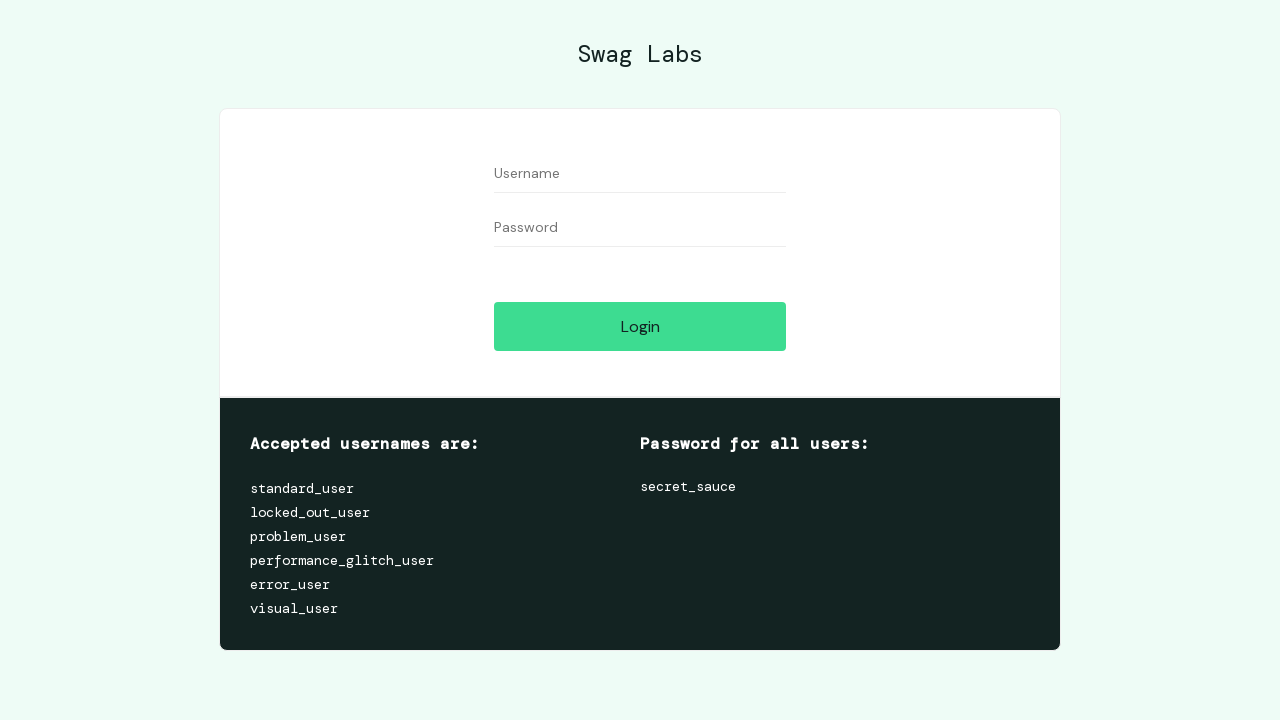

Waited for login button to become visible
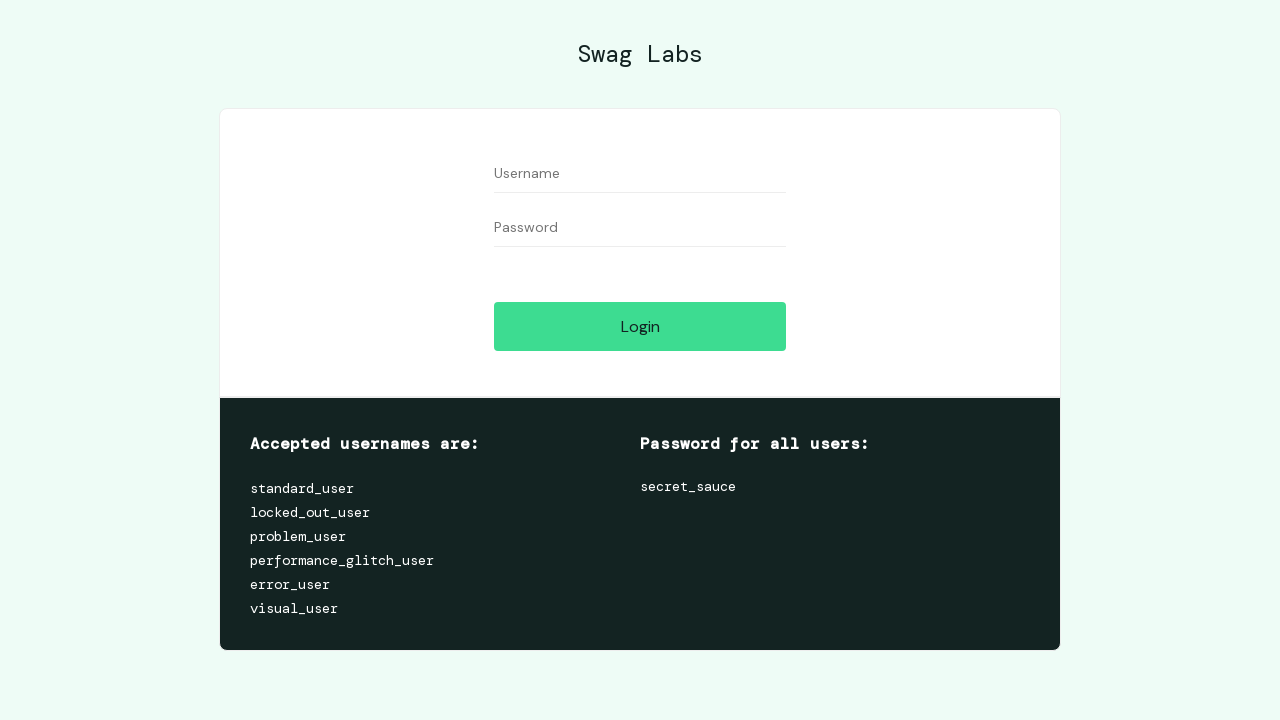

Clicked the login button at (640, 326) on #login-button
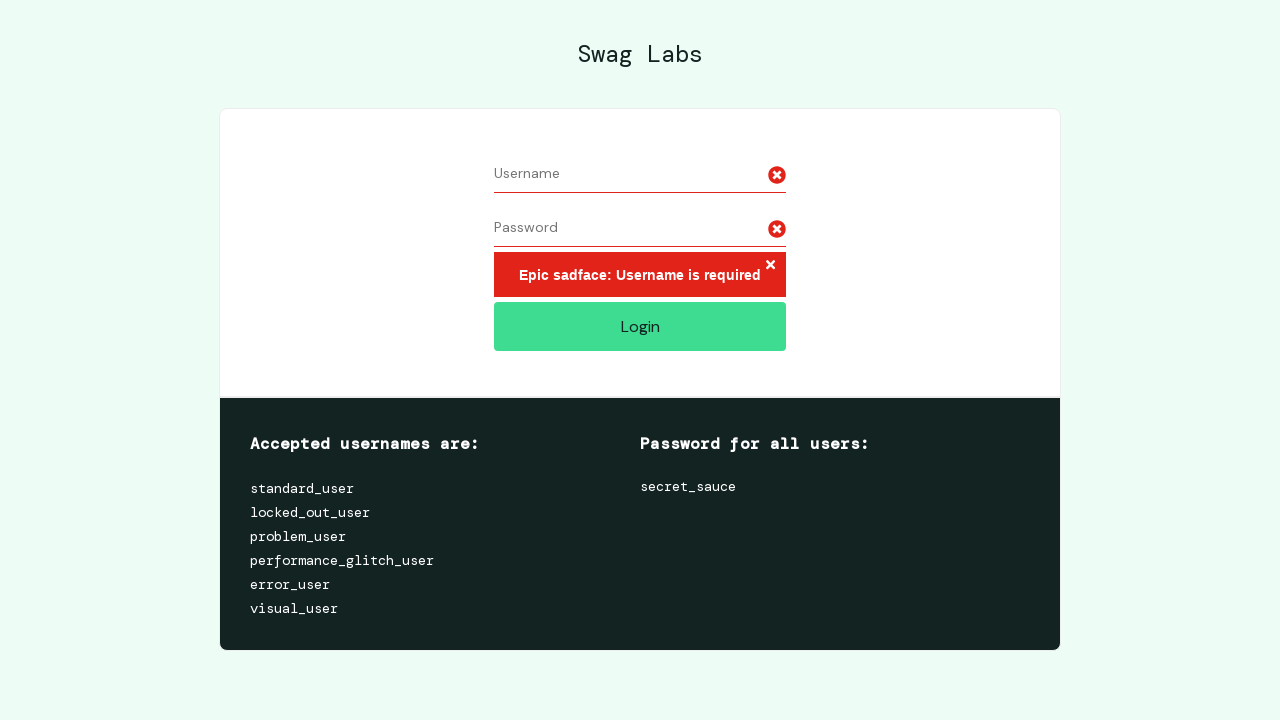

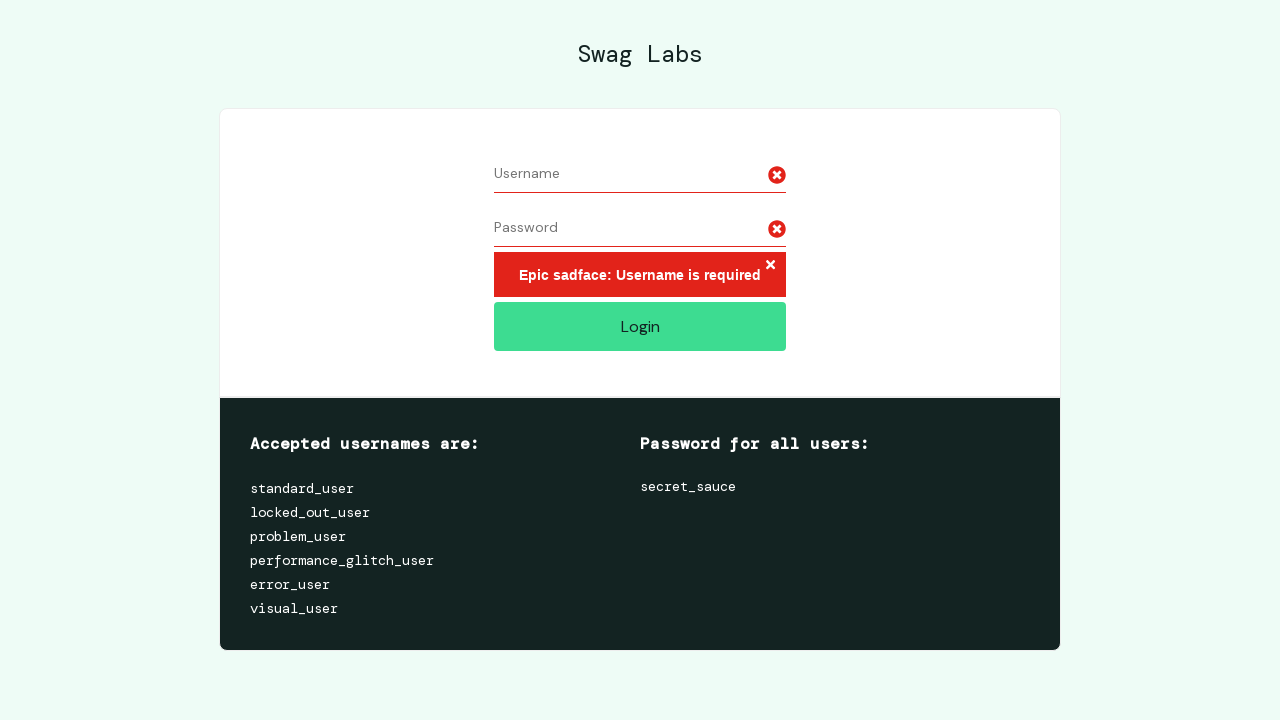